Tests interaction with a popup window without a title by opening it, typing in its textarea, then switching back to the main window and typing in its textarea

Starting URL: https://wcaquino.me/selenium/componentes.html

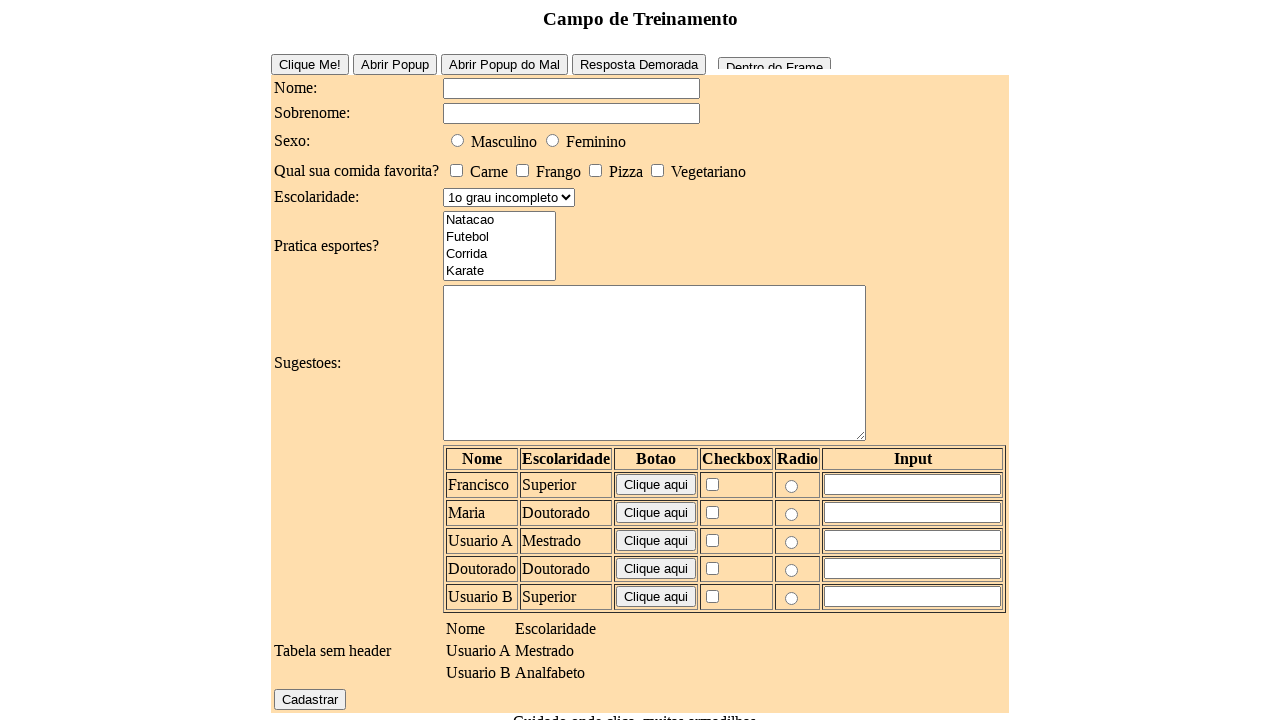

Clicked button to open popup window without title at (504, 64) on #buttonPopUpHard
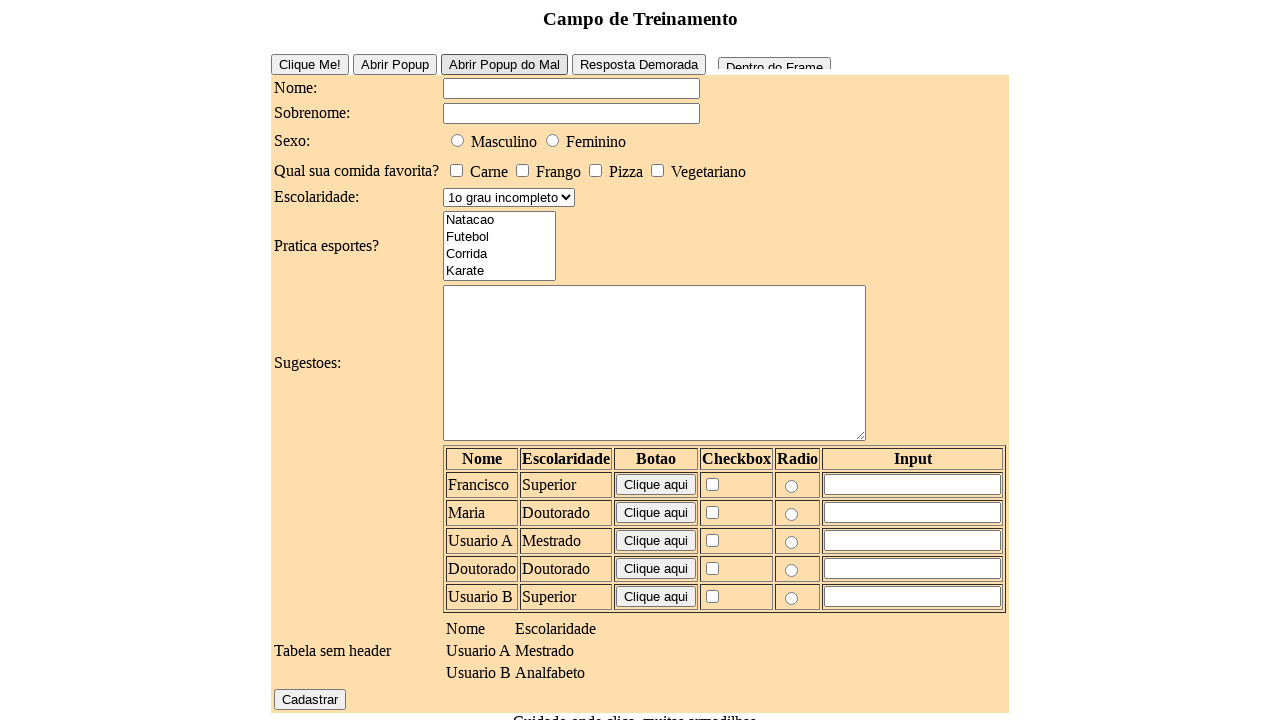

Popup window opened and captured
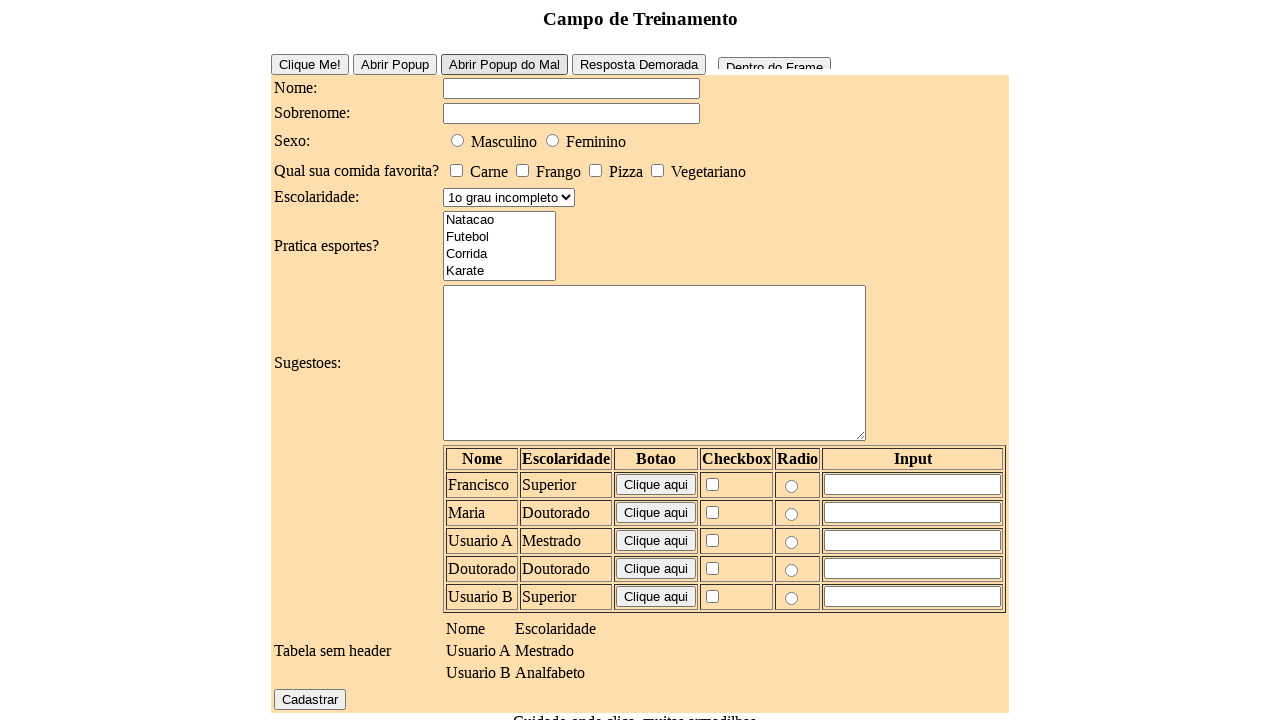

Typed 'Deu certo?' in popup window textarea on textarea
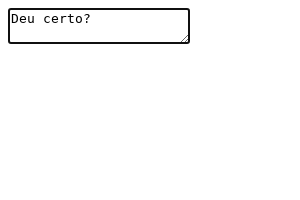

Switched back to main window and typed 'E agora?' in textarea on textarea
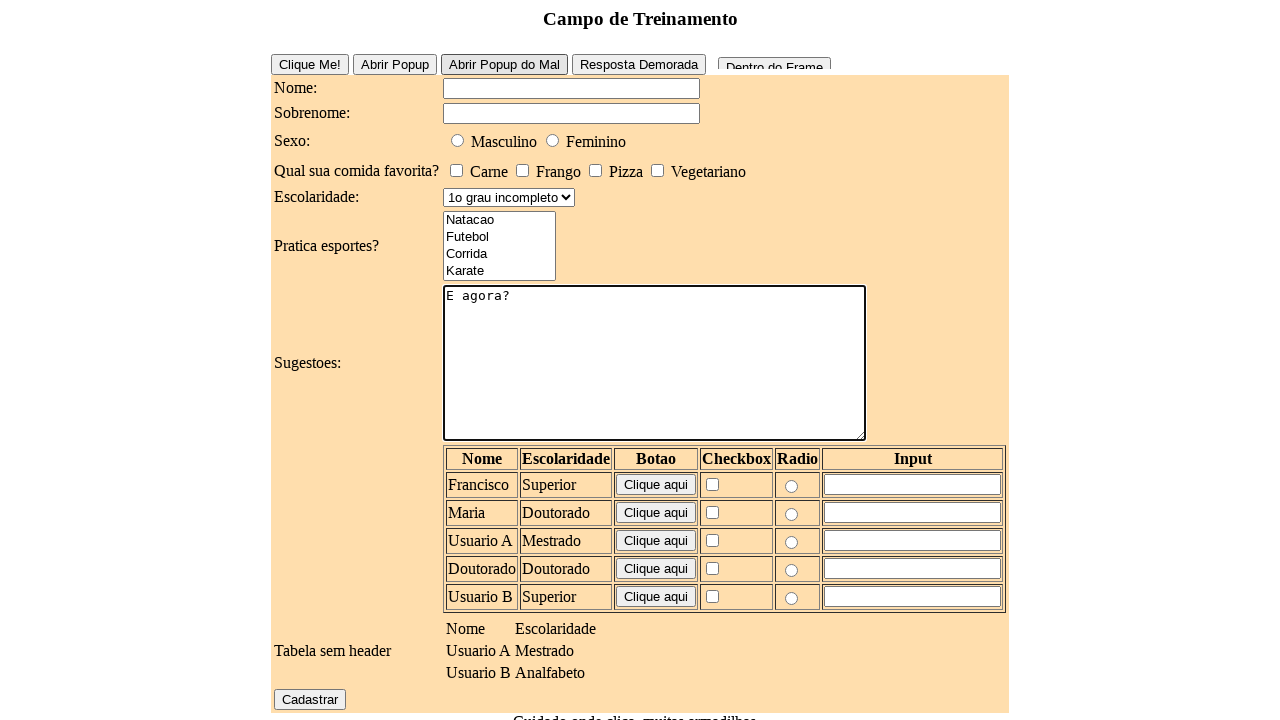

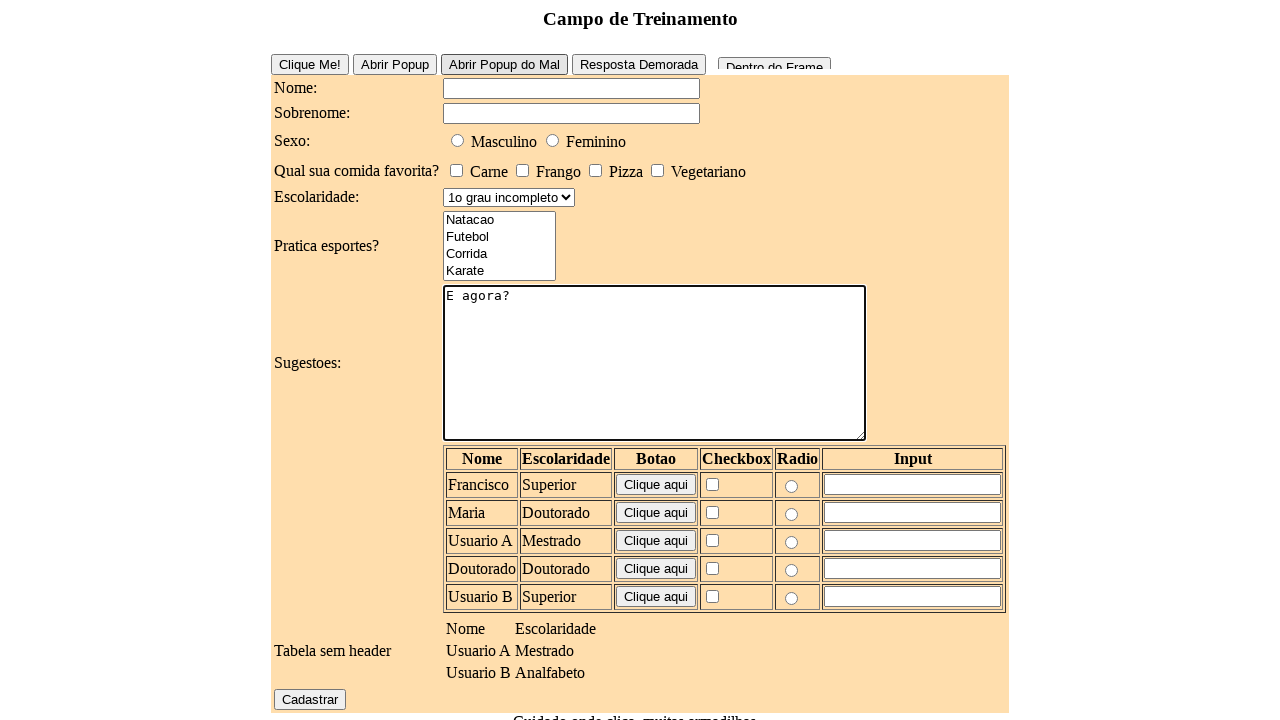